Launches a browser and navigates to the practice testing website, then maximizes the window

Starting URL: https://practice.expandtesting.com/

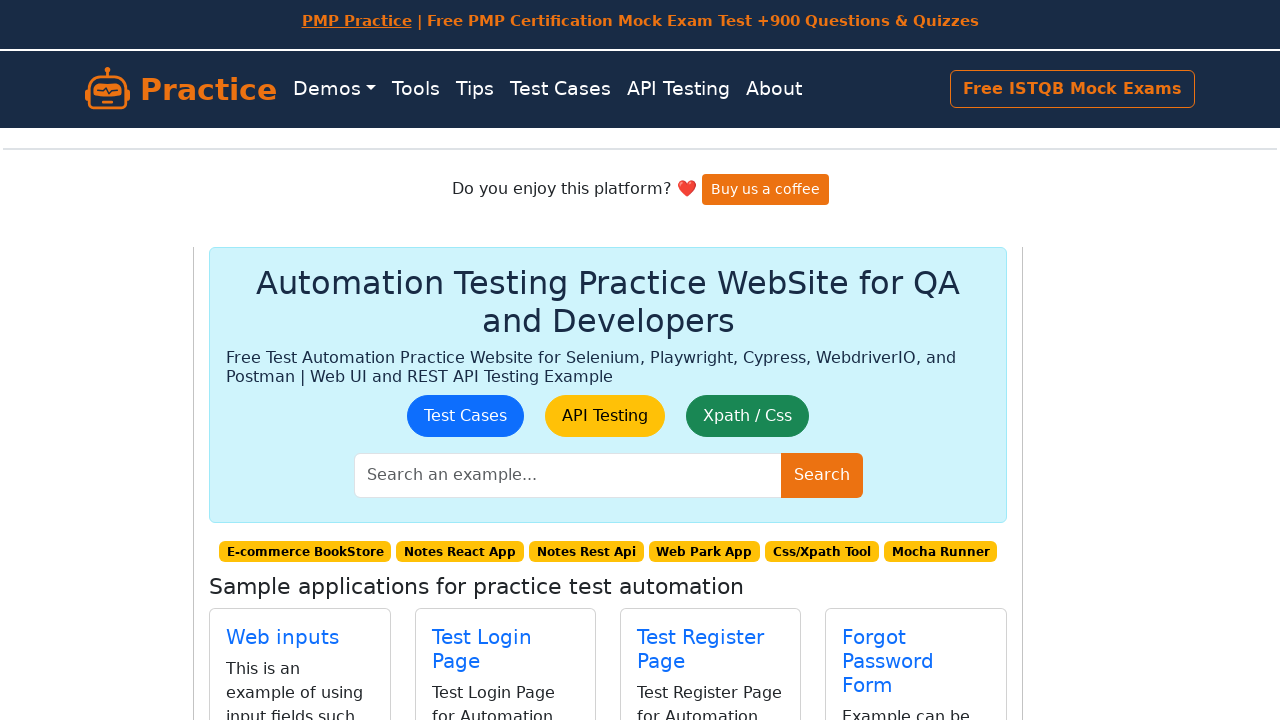

Set viewport size to 1920x1080 to maximize window
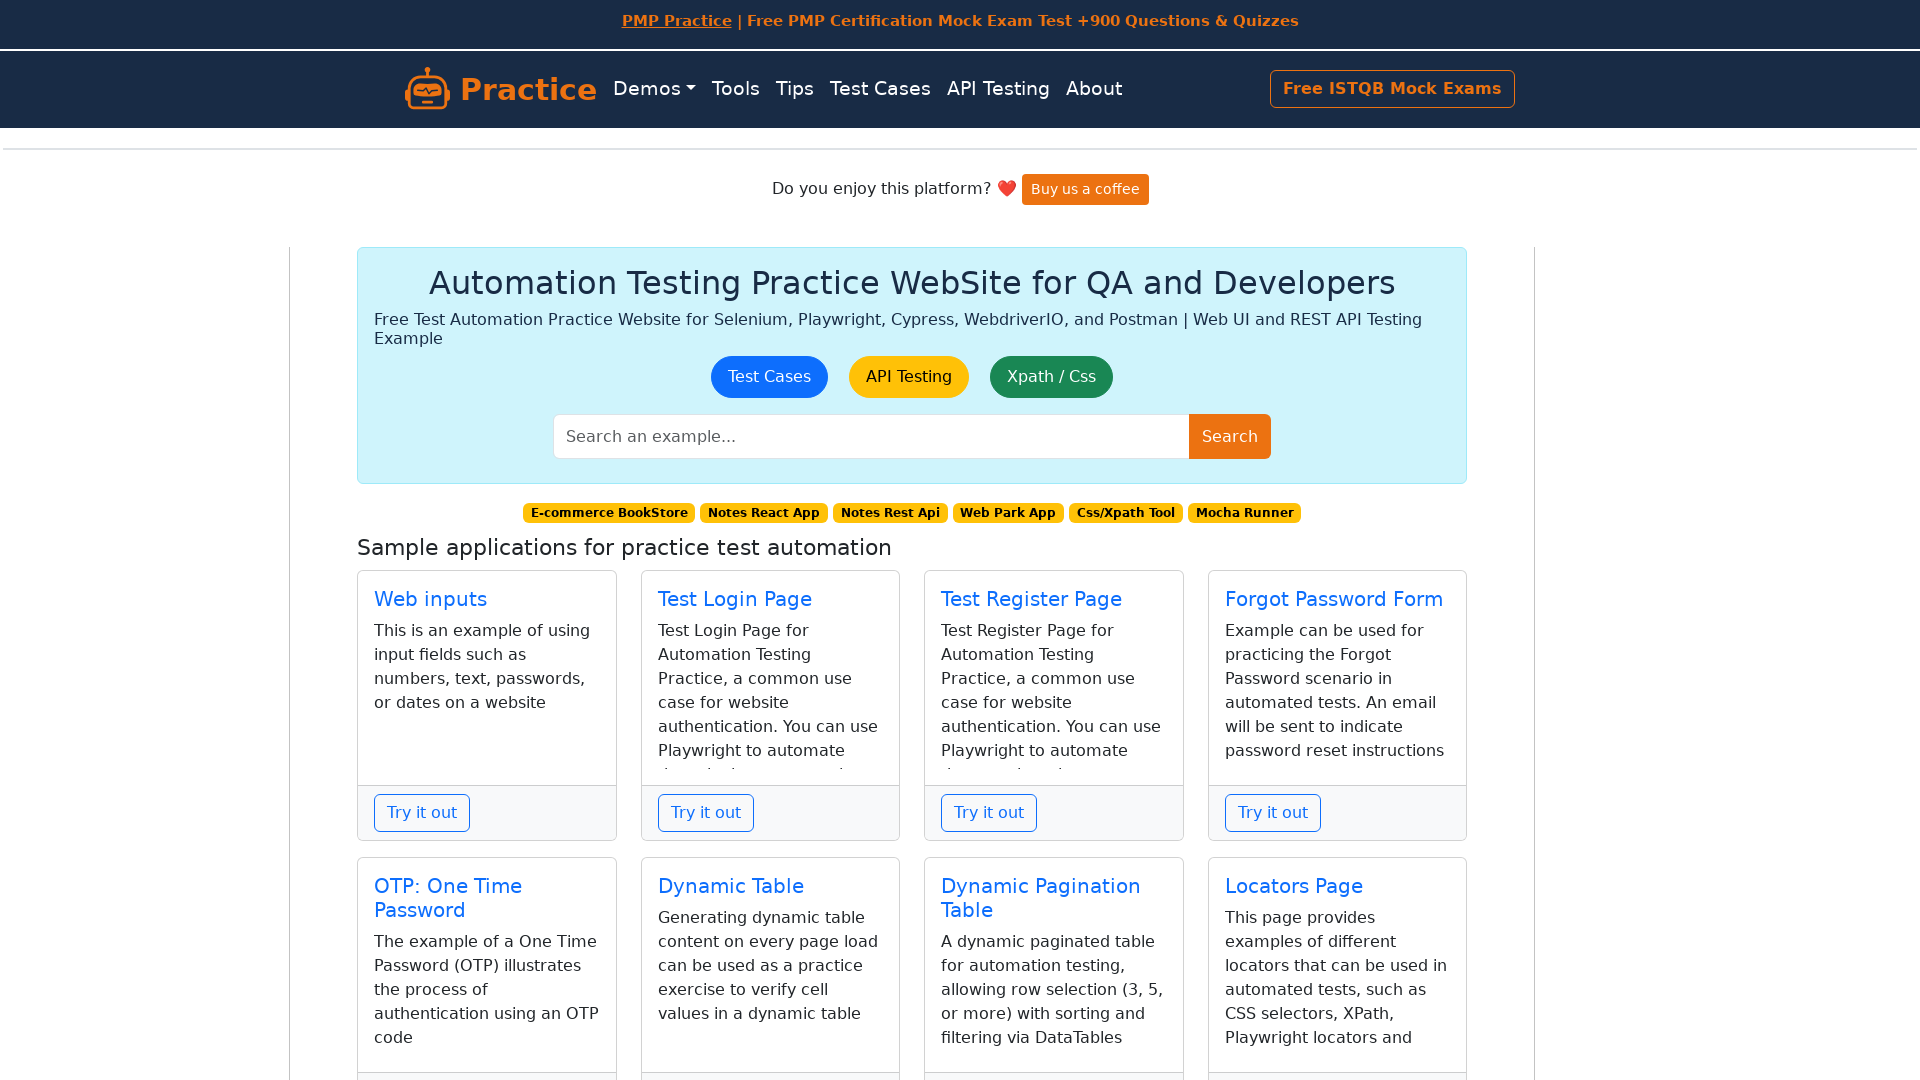

Page fully loaded - DOM content rendered
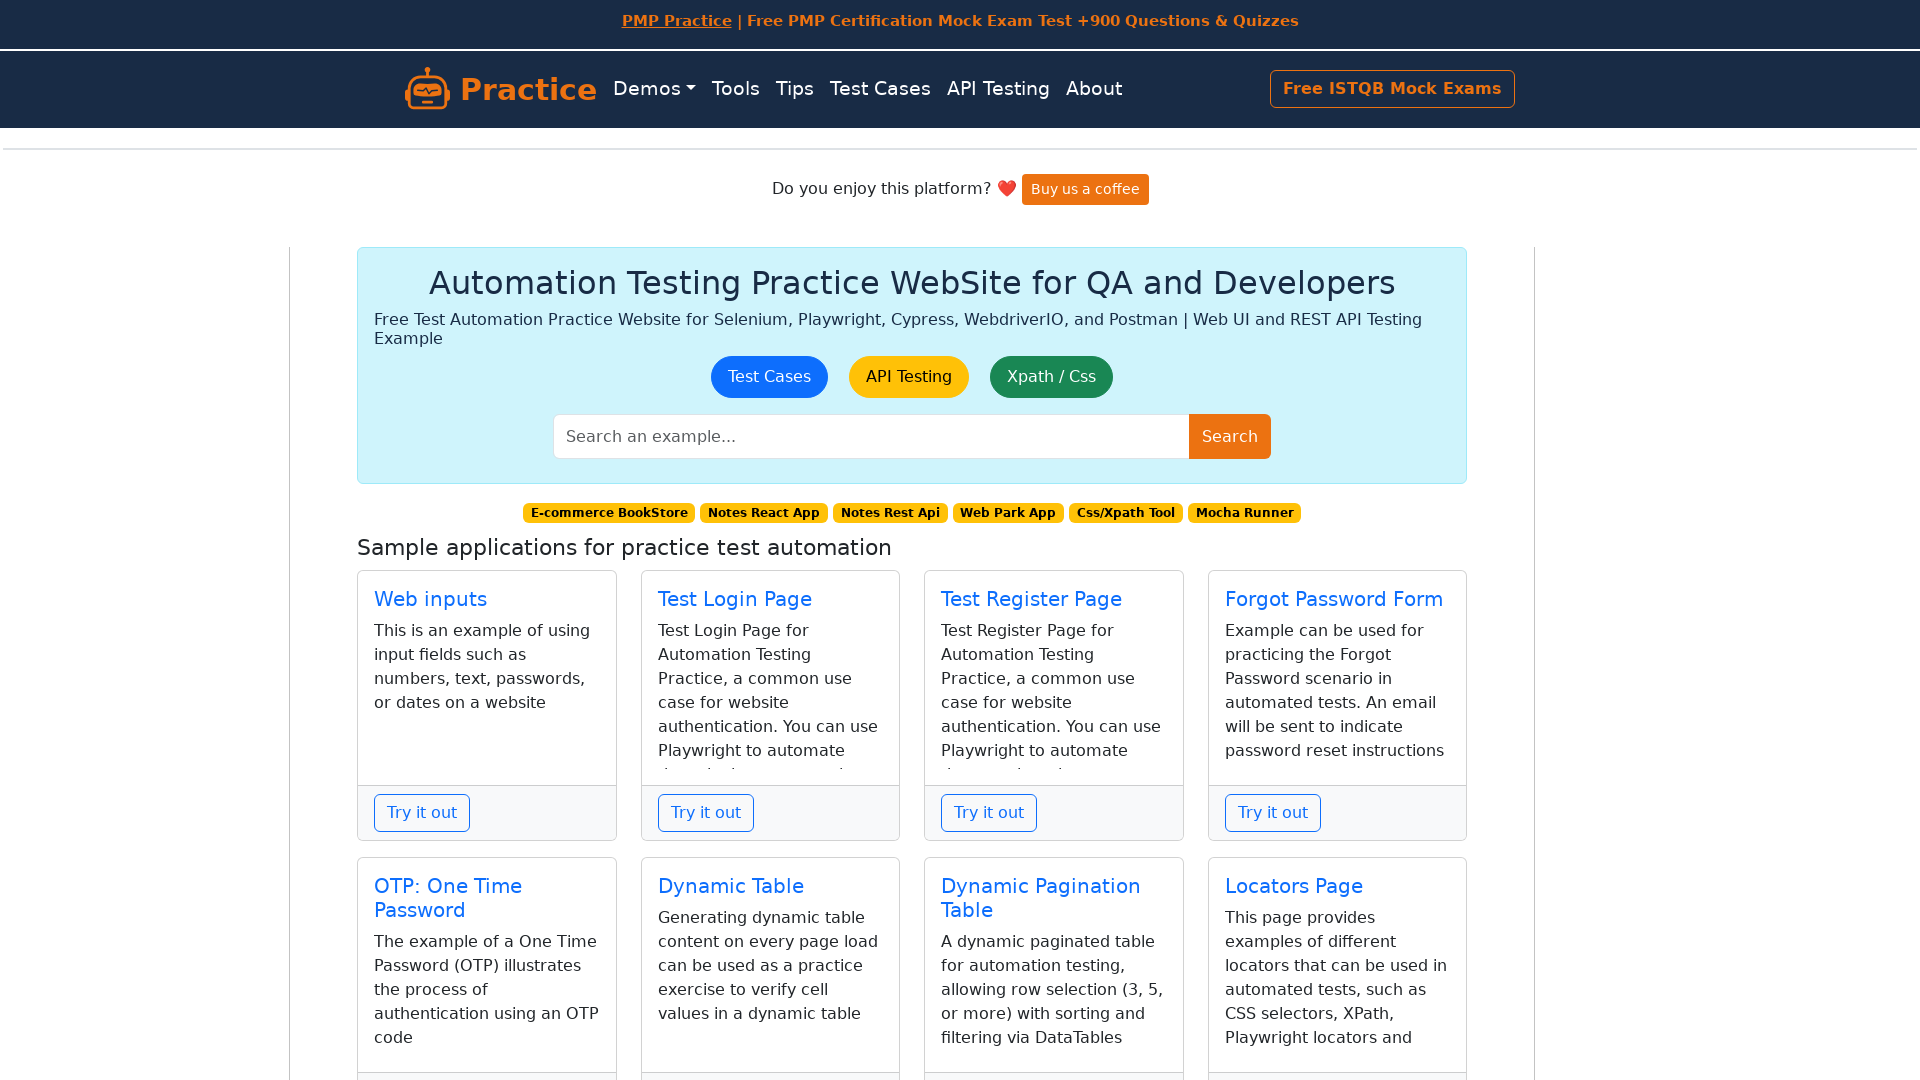

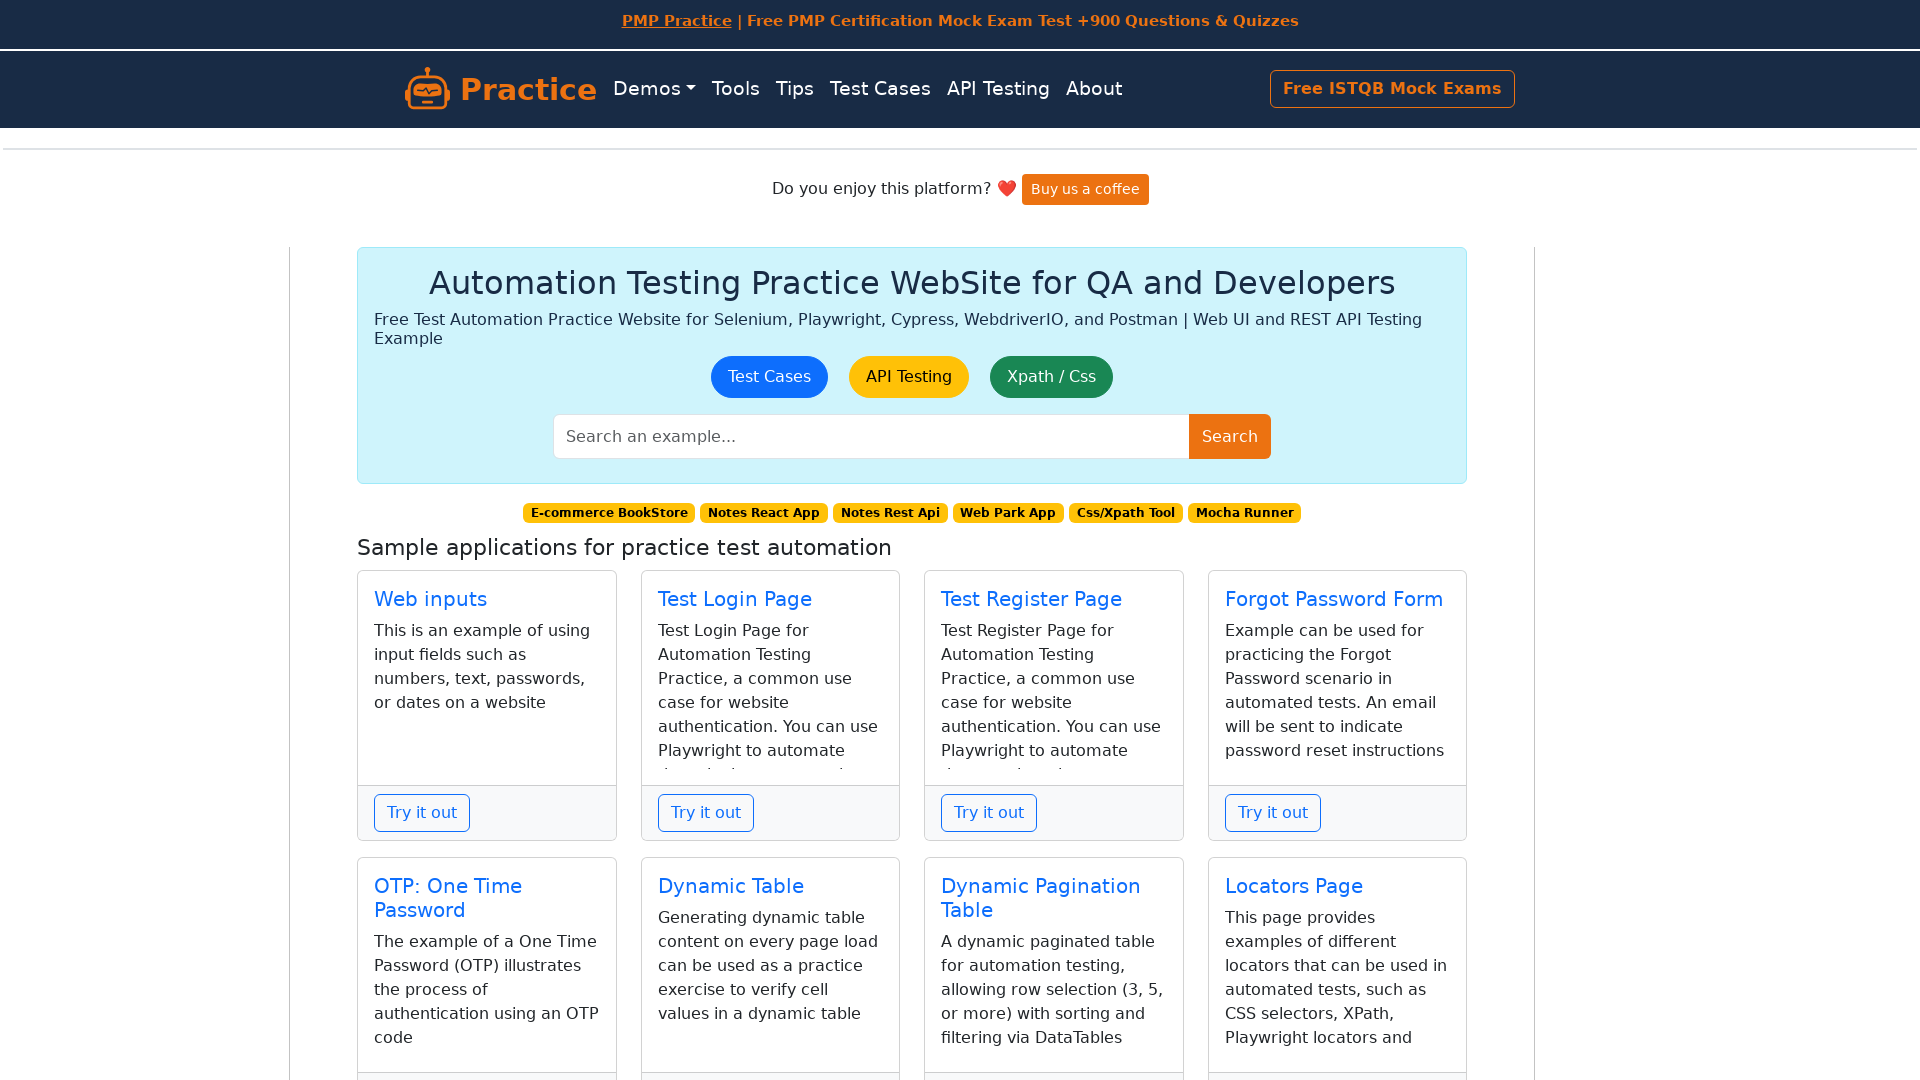